Tests menu navigation by hovering over nested menu items to reveal sub-menus

Starting URL: https://demoqa.com/menu

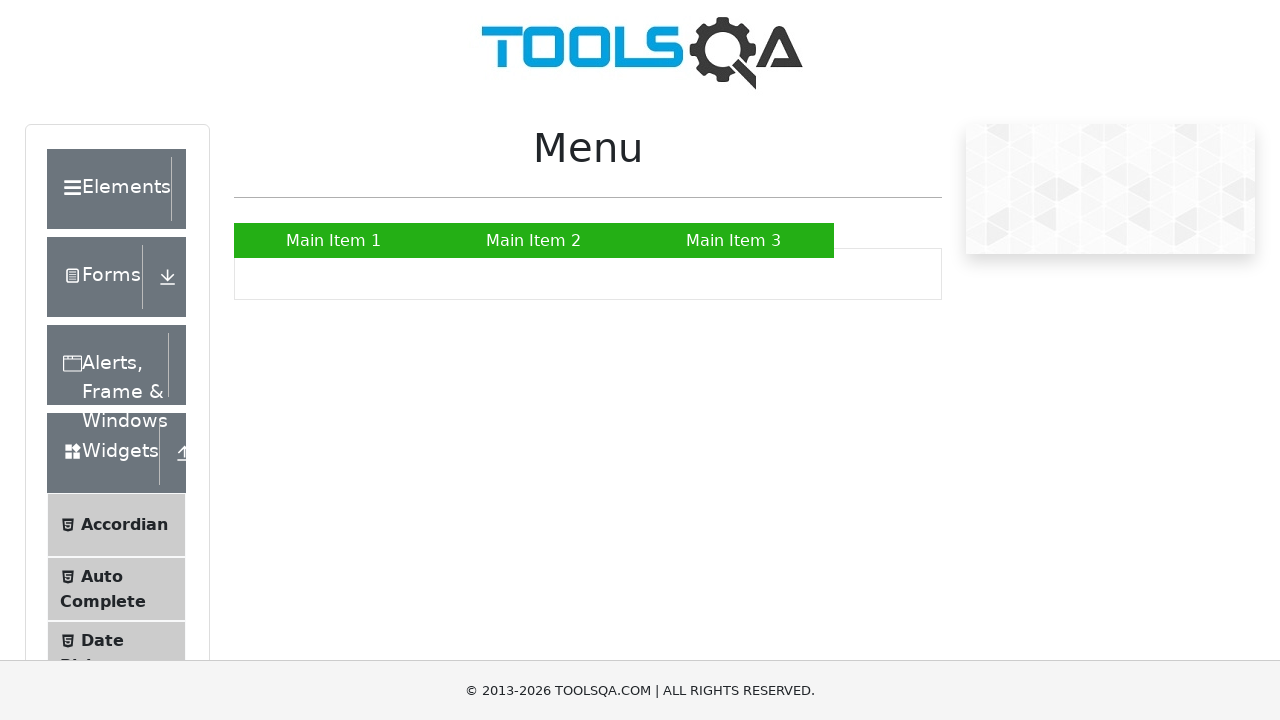

Scrolled down 300px to view the menu element
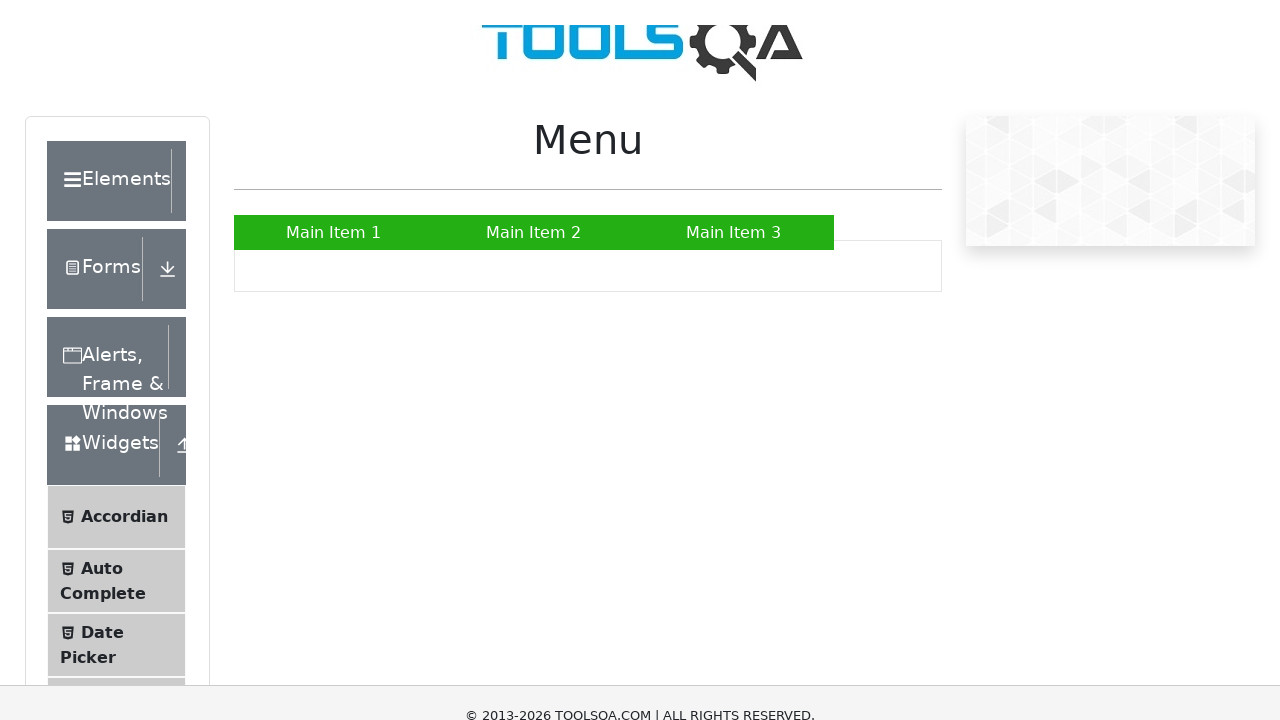

Hovered over Main Item 2 to reveal submenu at (534, 240) on xpath=//a[contains(text(),'Main Item 2')]
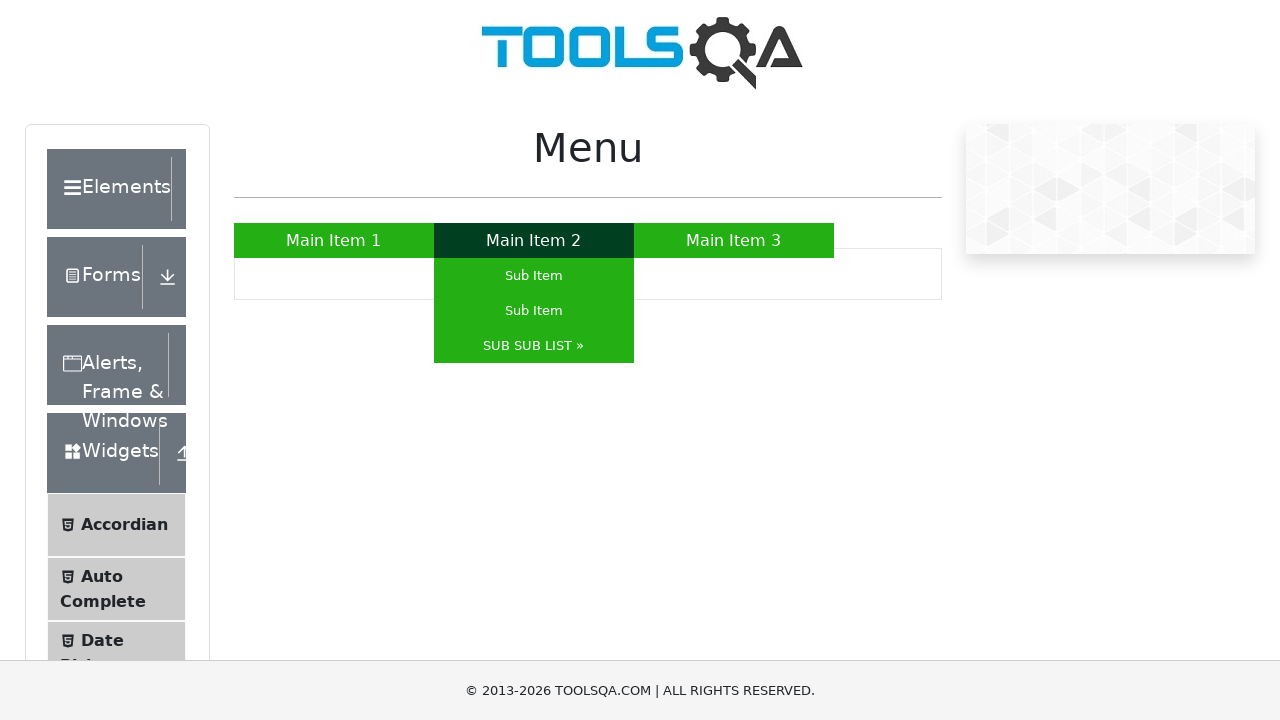

Hovered over SUB SUB LIST to reveal nested submenu at (534, 346) on xpath=//a[contains(text(),'SUB SUB LIST »')]
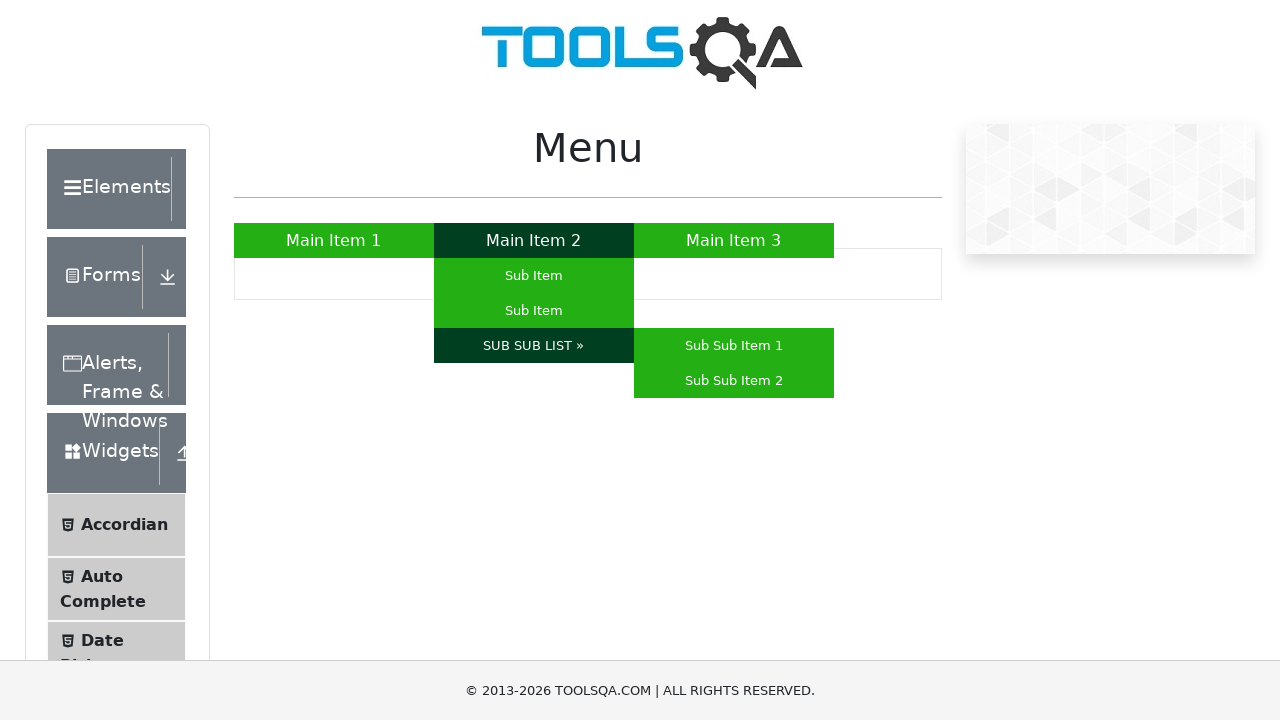

Hovered over Sub Sub Item 1 in nested menu at (734, 346) on xpath=//a[contains(text(),'Sub Sub Item 1')]
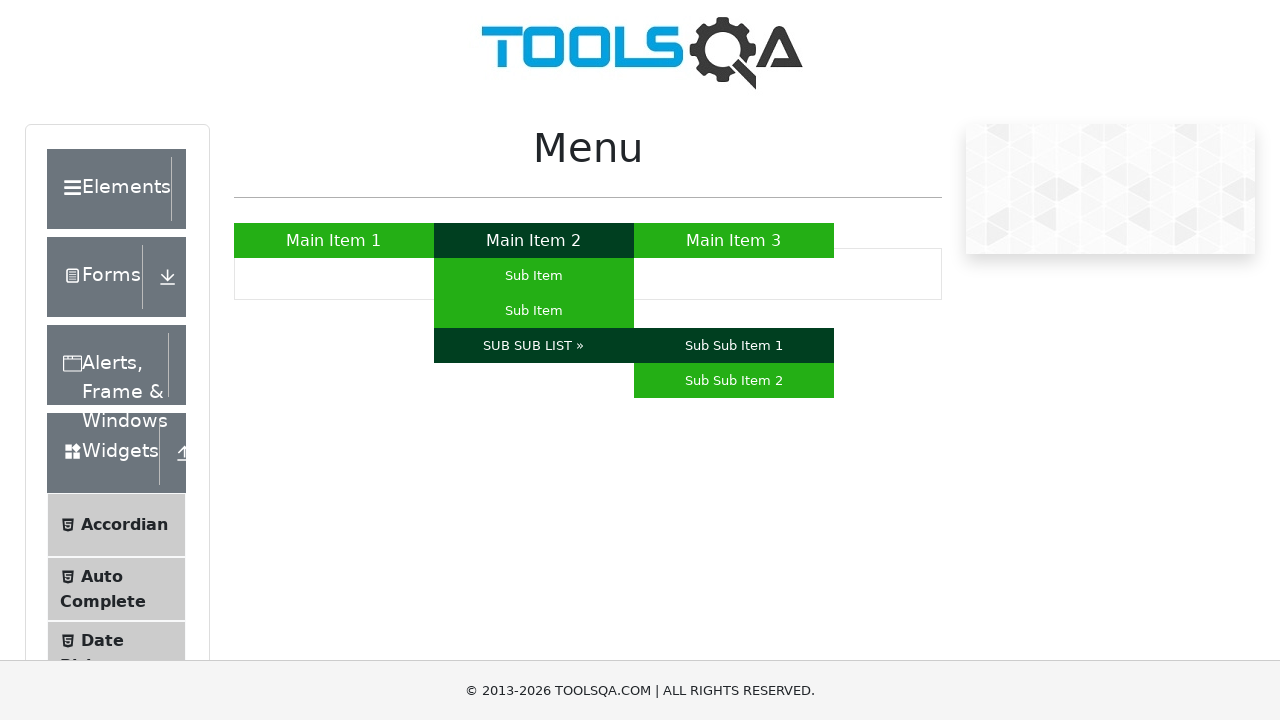

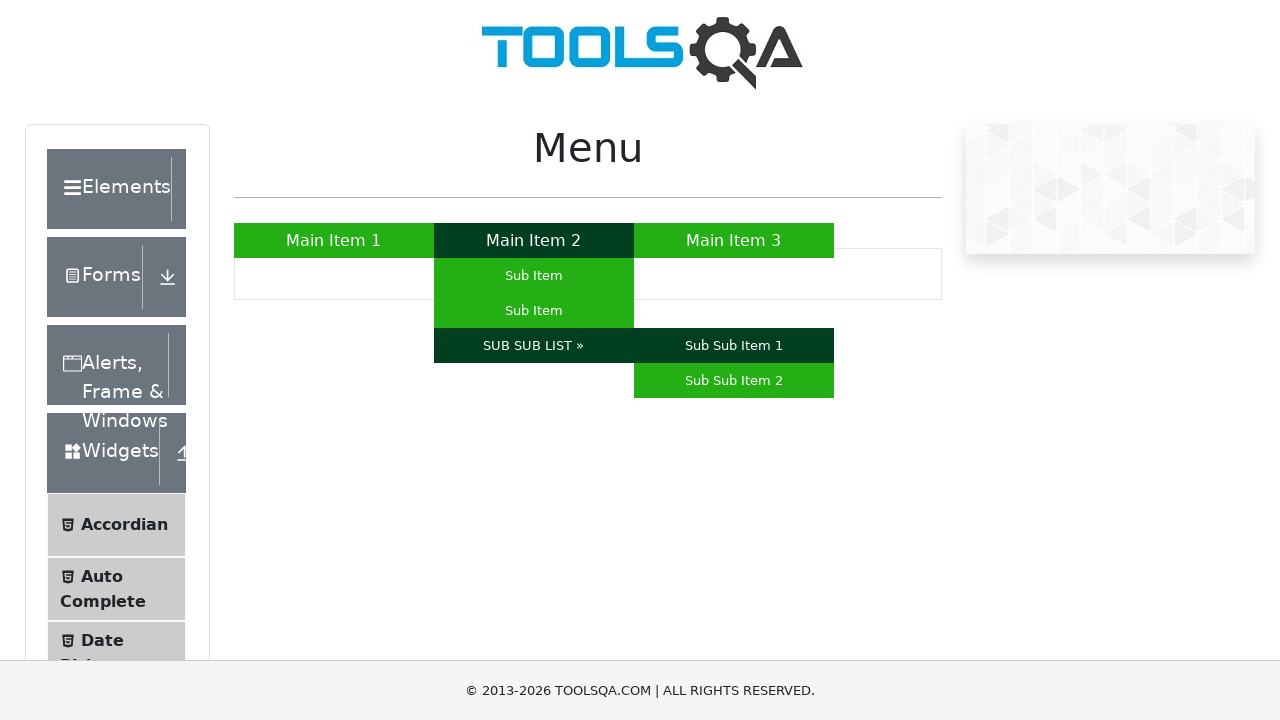